Tests keyboard input functionality by typing random characters into a test area and verifying each keystroke is registered correctly

Starting URL: https://www.keyboardtester.com/tester.html

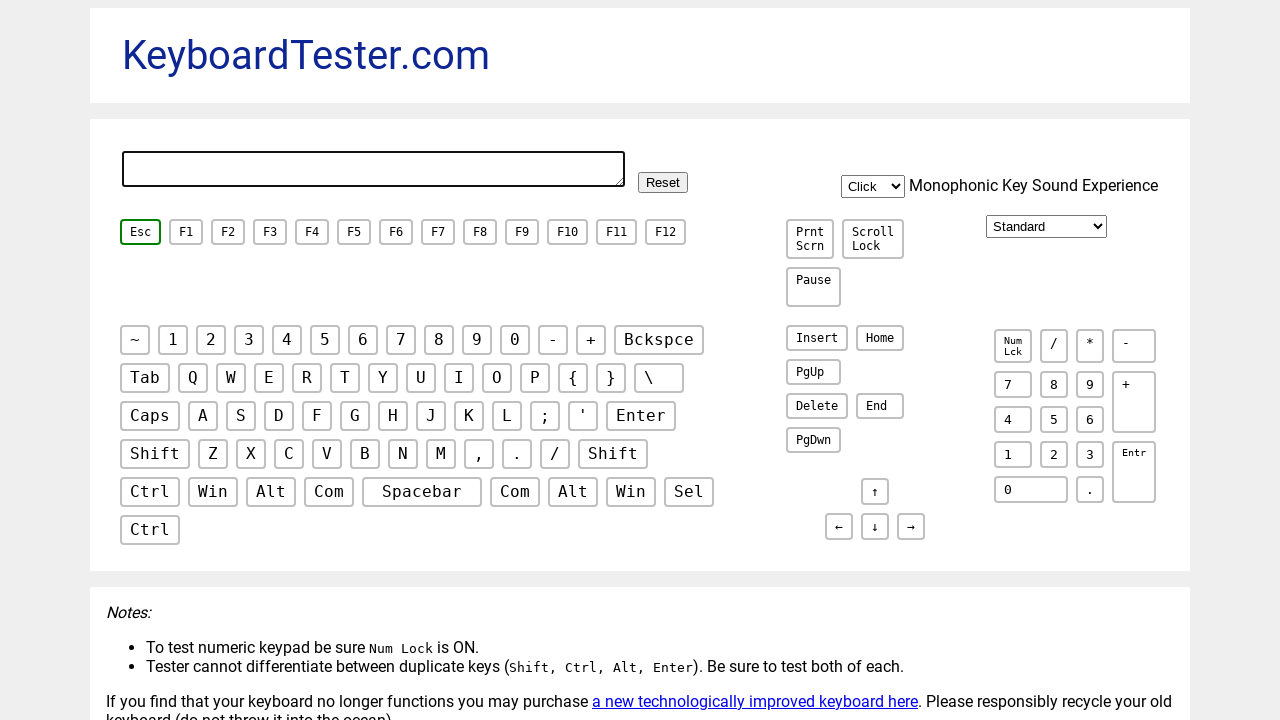

Waited for test area element to load
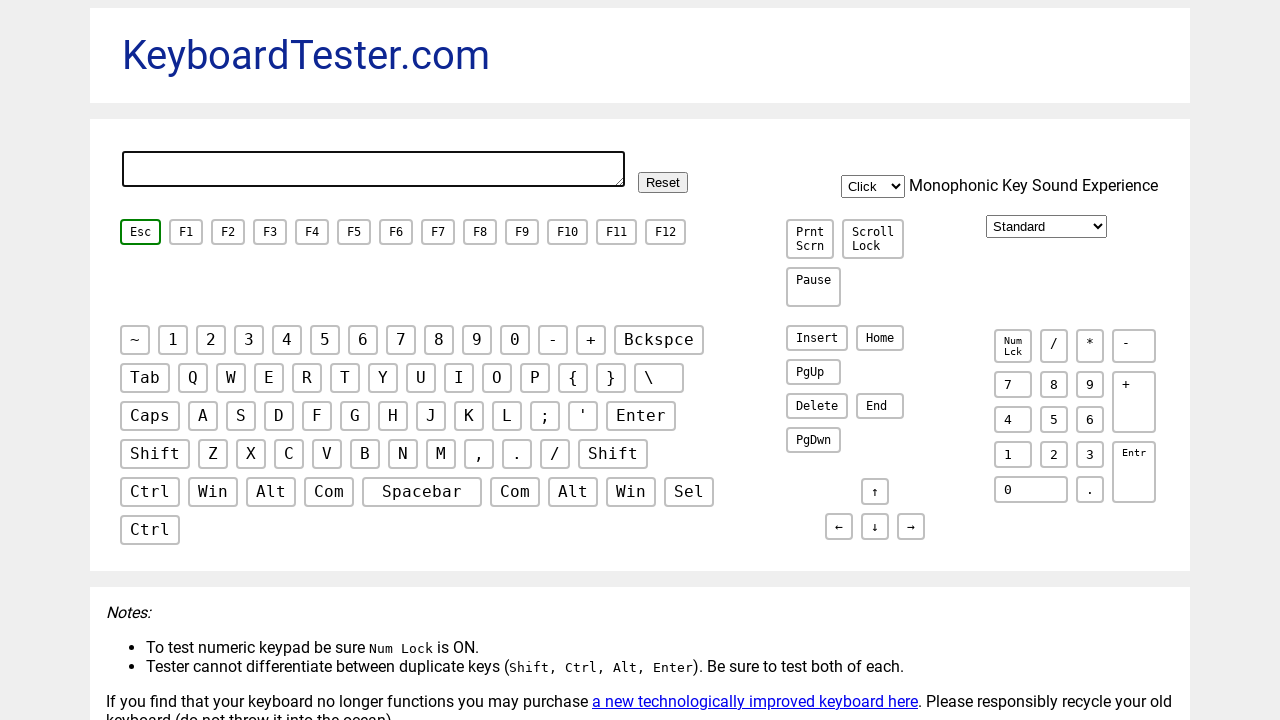

Located the test area editor element
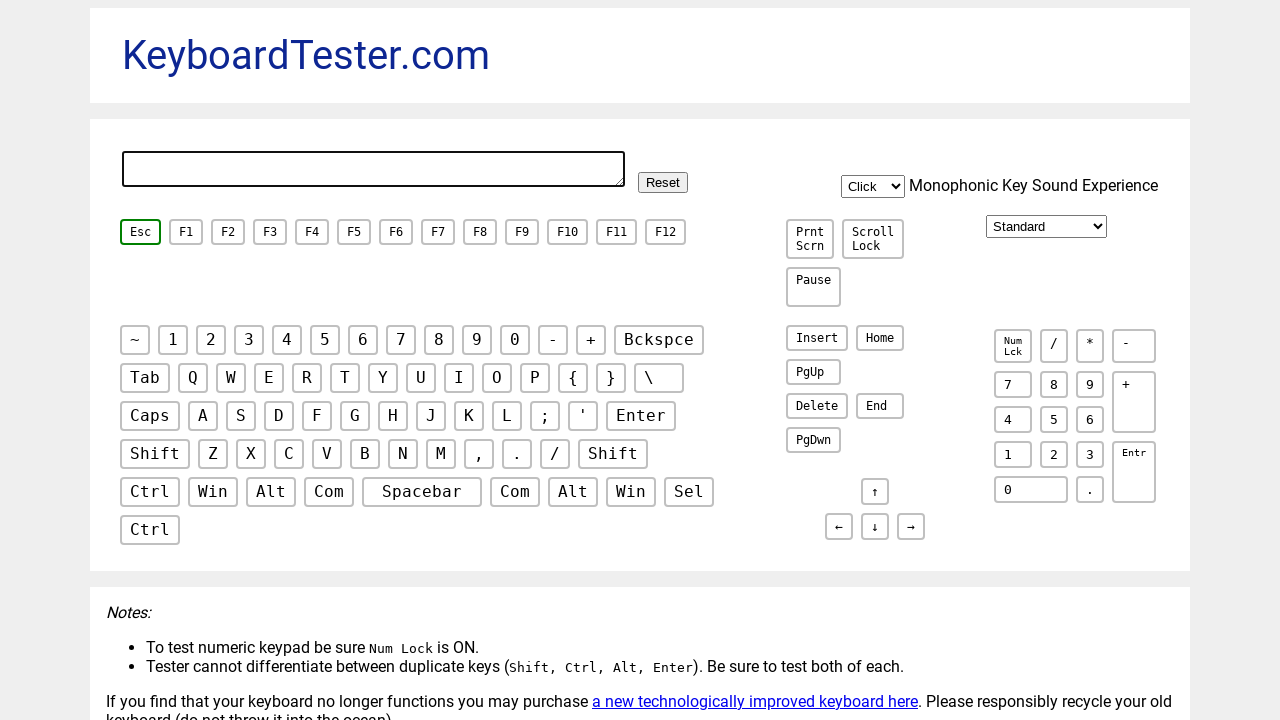

Typed random character 'l' into test area on #testarea
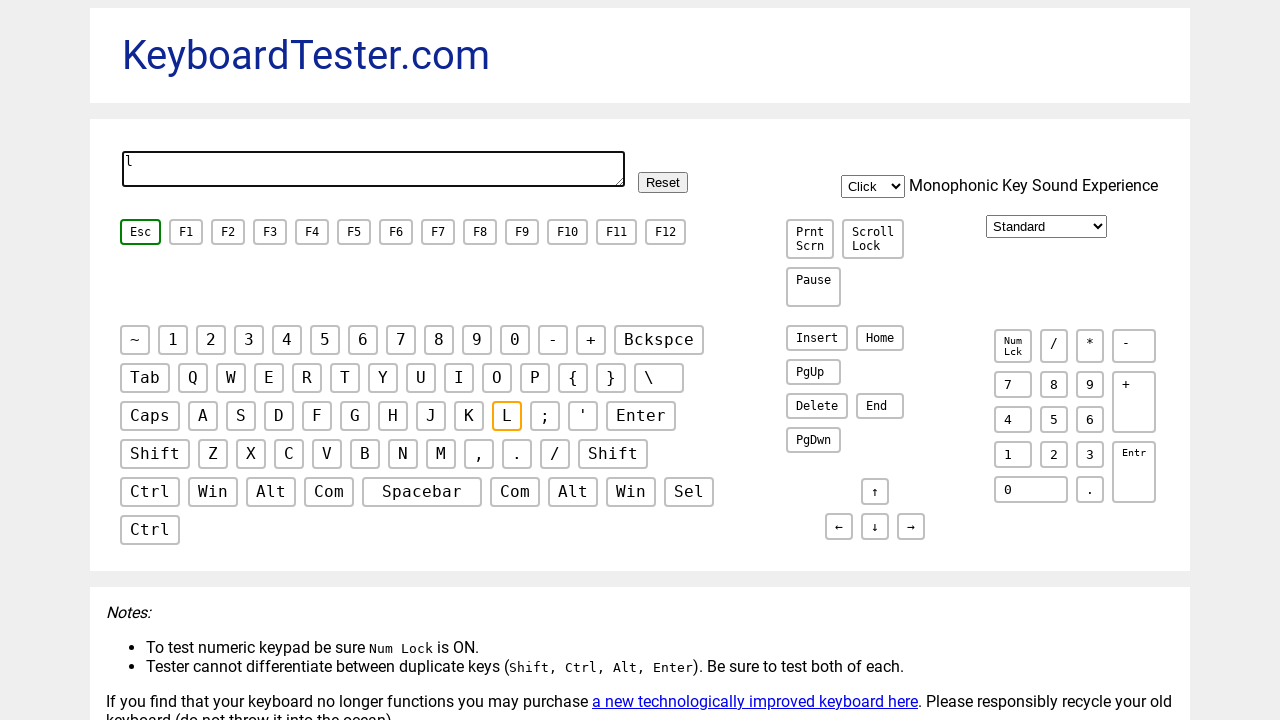

Typed random character 'F' into test area on #testarea
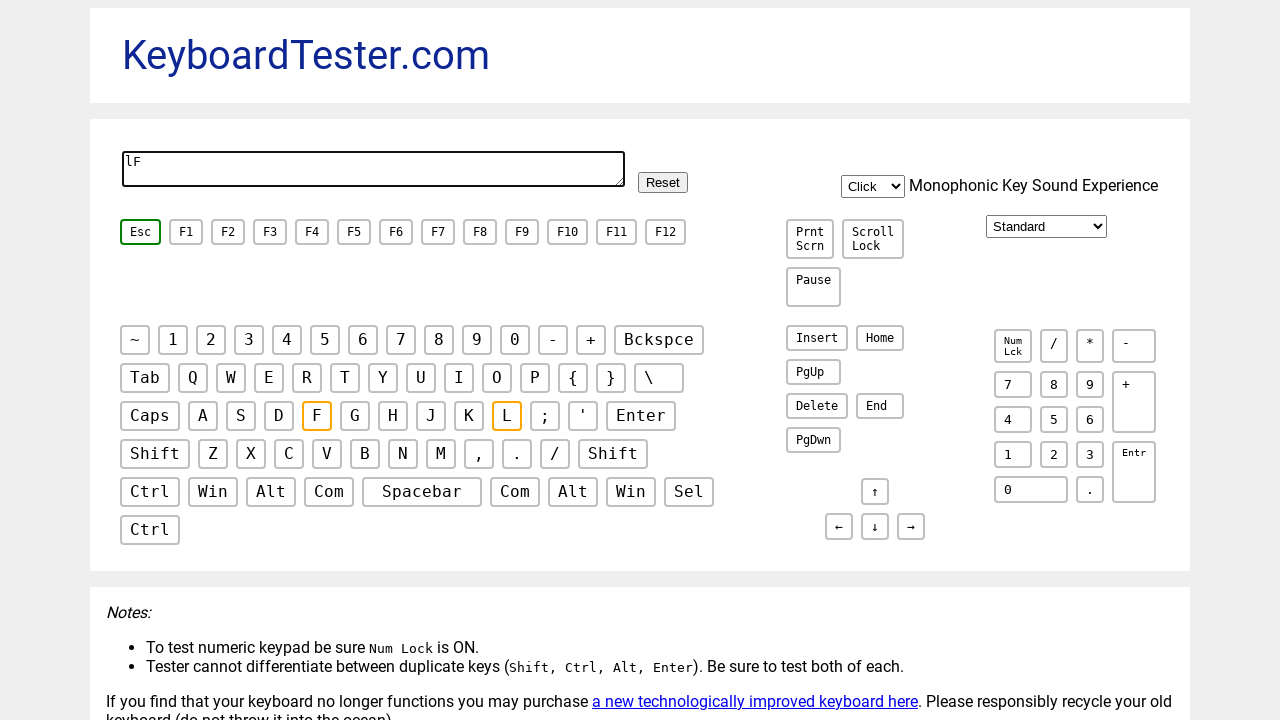

Typed random character 'E' into test area on #testarea
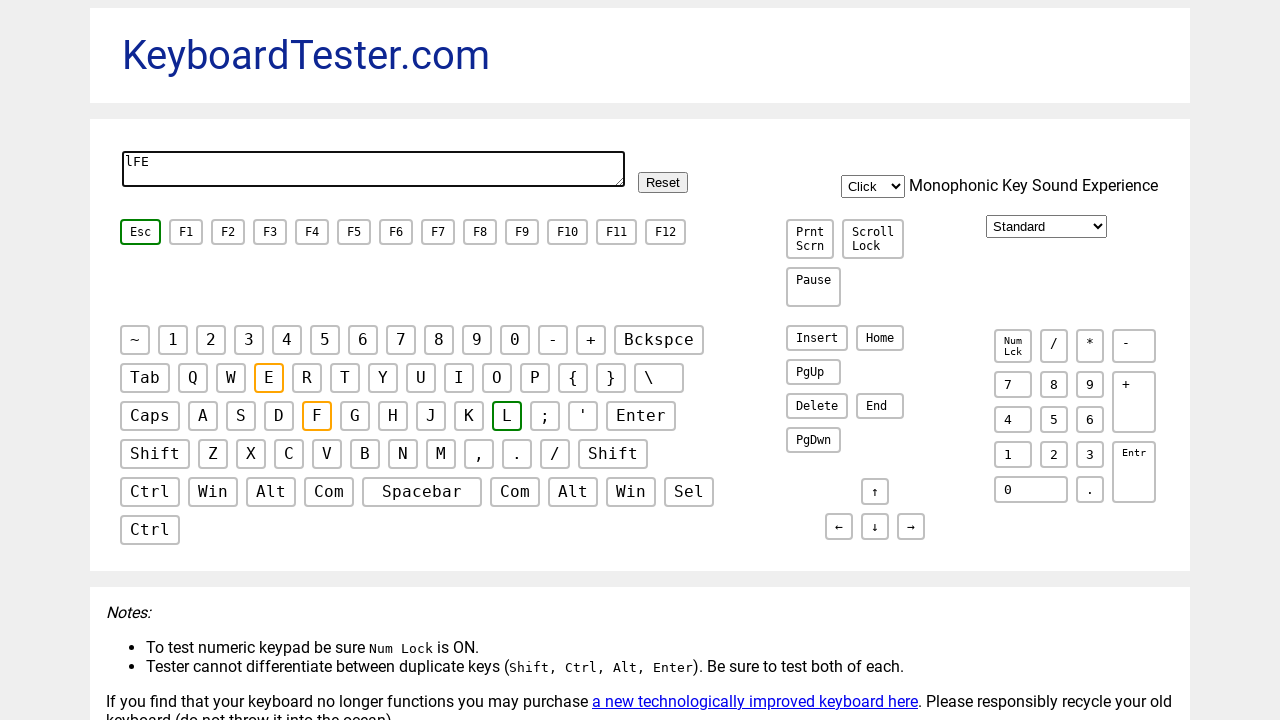

Typed random character 'f' into test area on #testarea
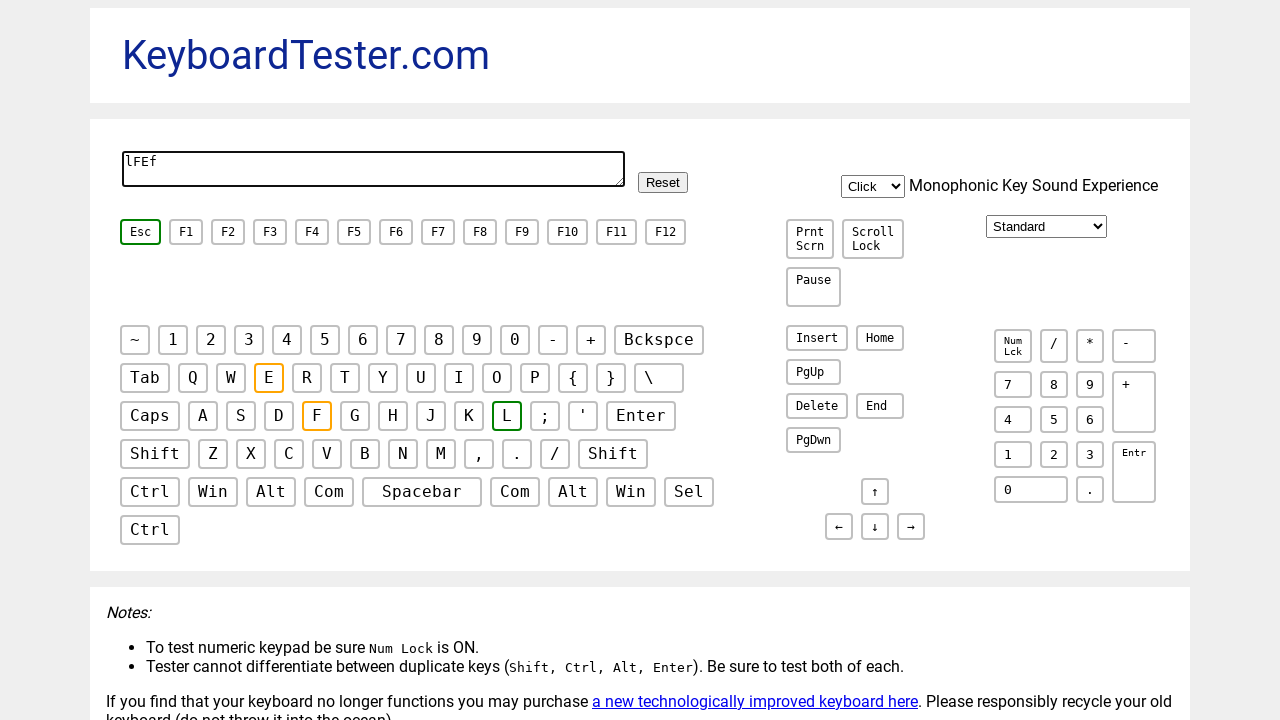

Typed random character 'p' into test area on #testarea
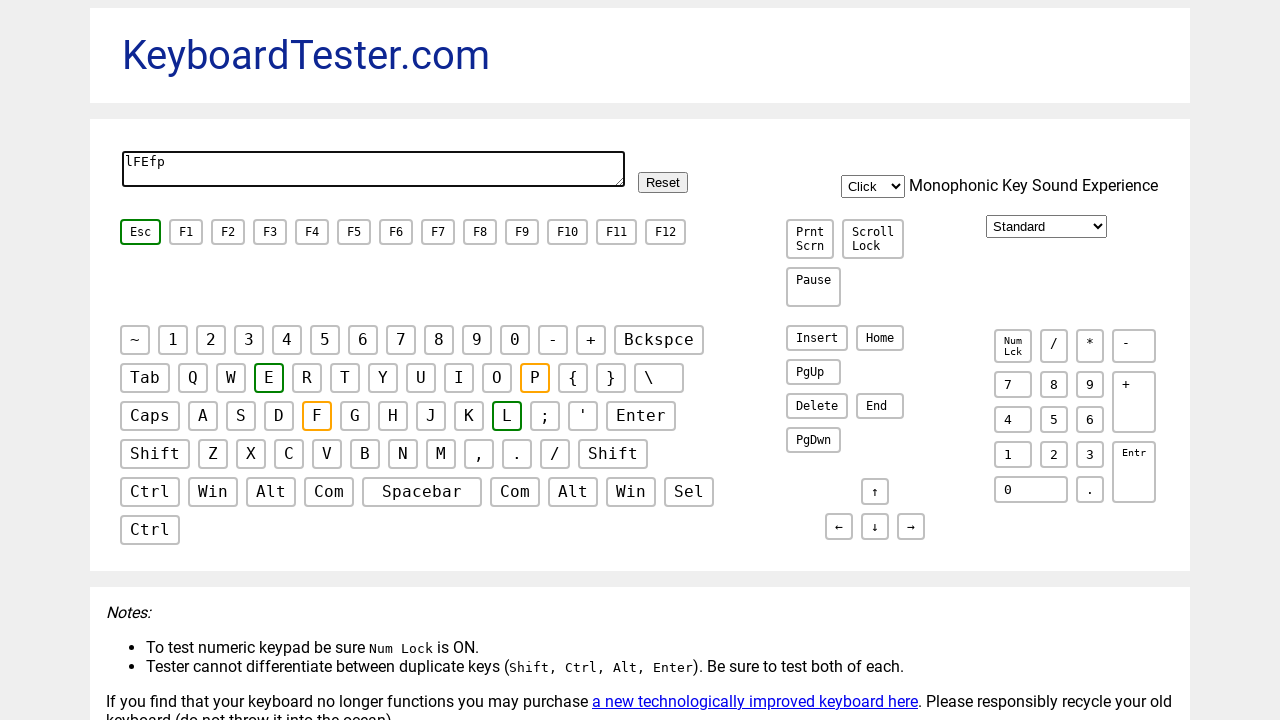

Typed random character 'i' into test area on #testarea
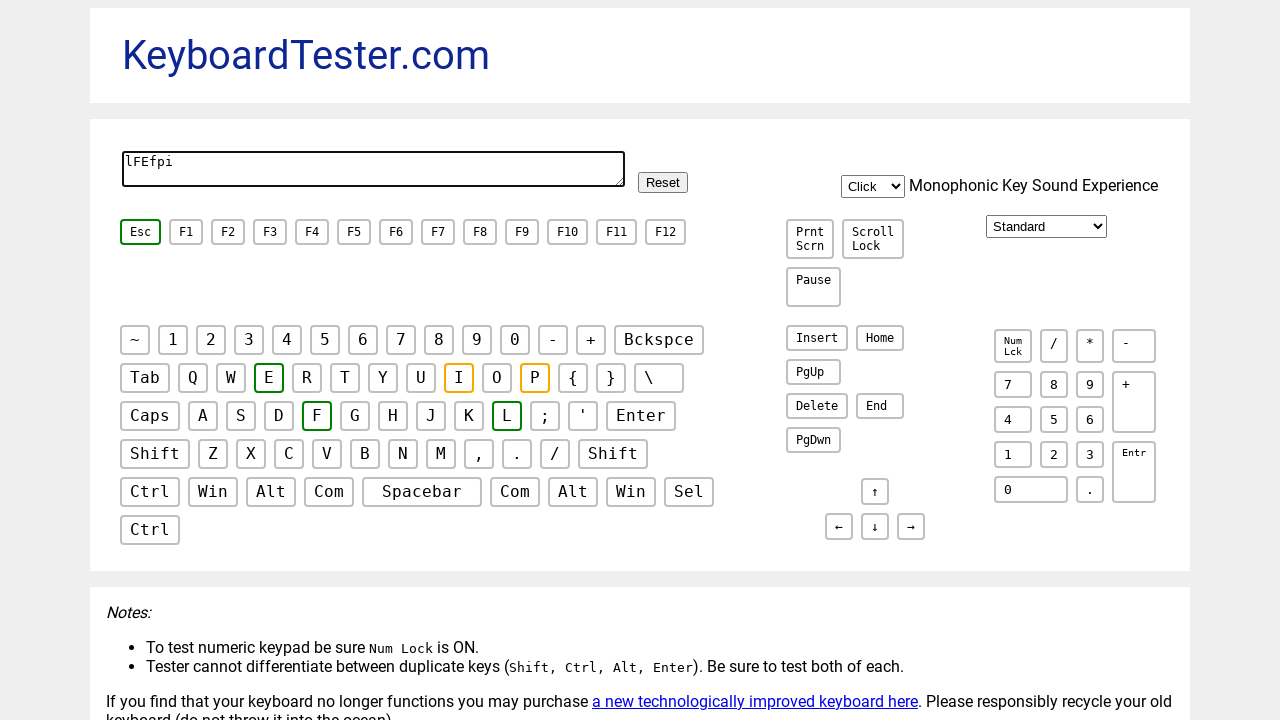

Typed random character 'i' into test area on #testarea
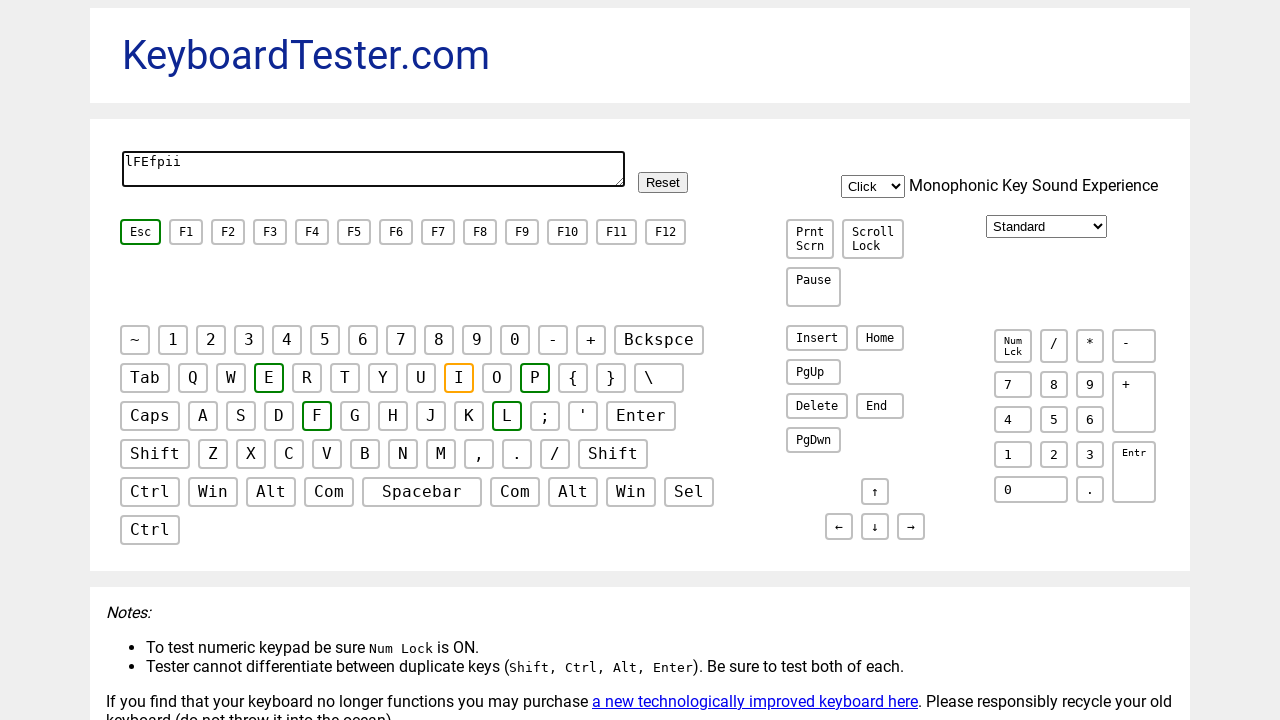

Typed random character 'v' into test area on #testarea
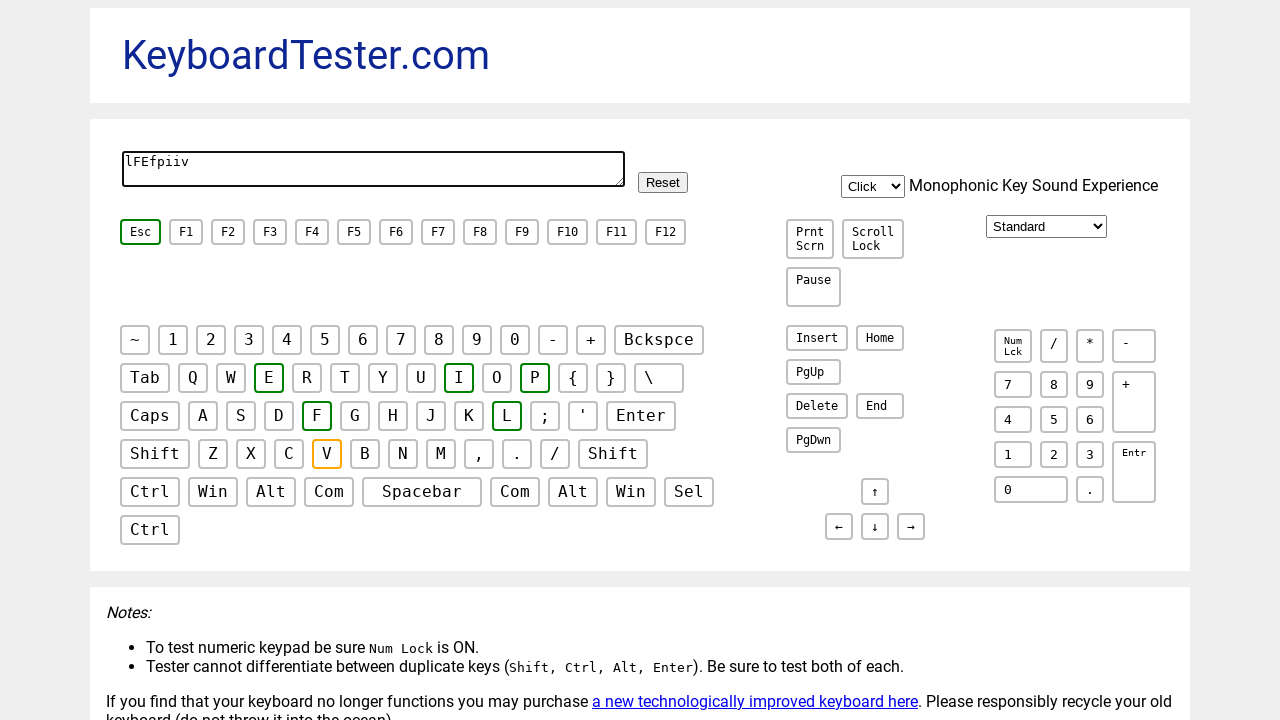

Typed random character 'p' into test area on #testarea
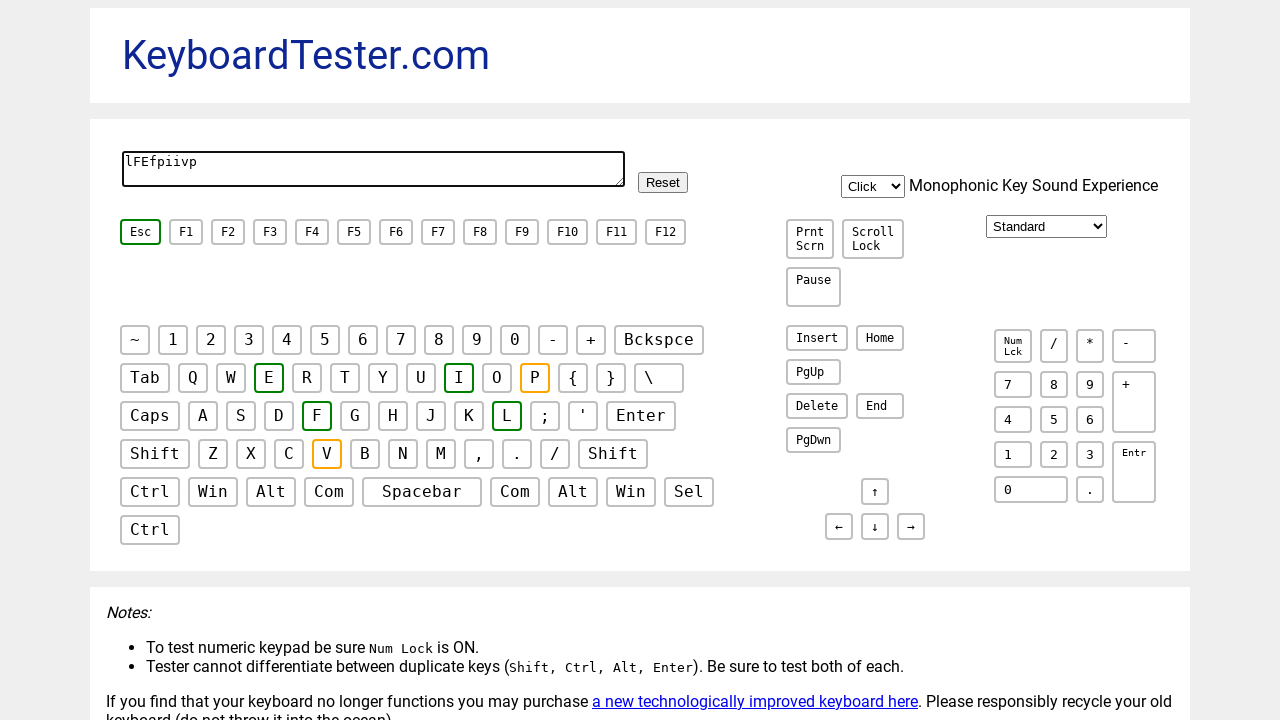

Typed random character 'j' into test area on #testarea
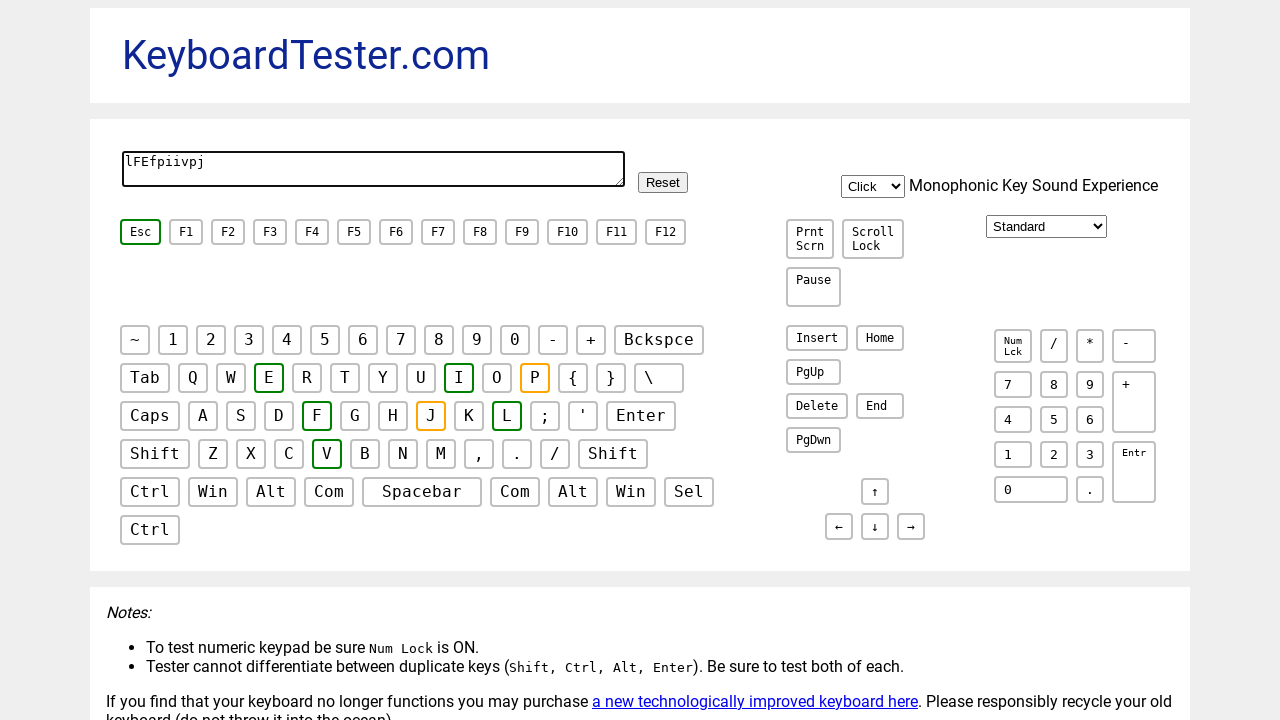

Typed random character 'q' into test area on #testarea
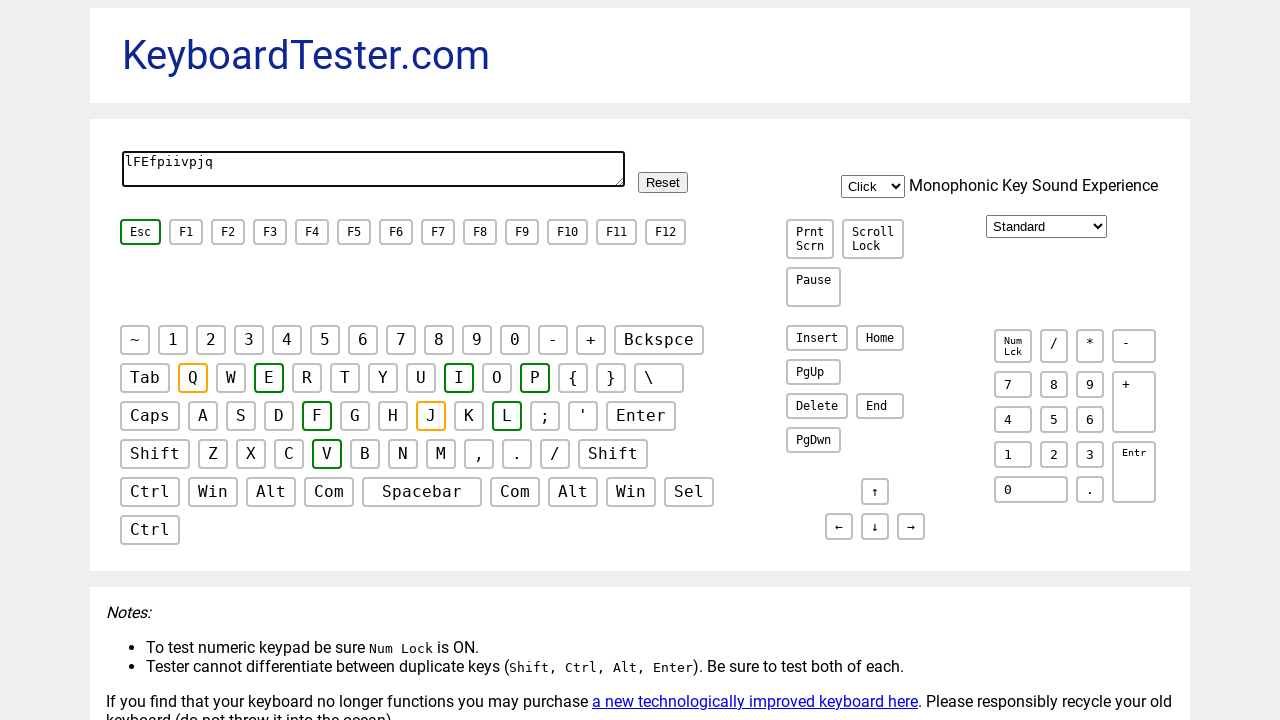

Typed random character 'J' into test area on #testarea
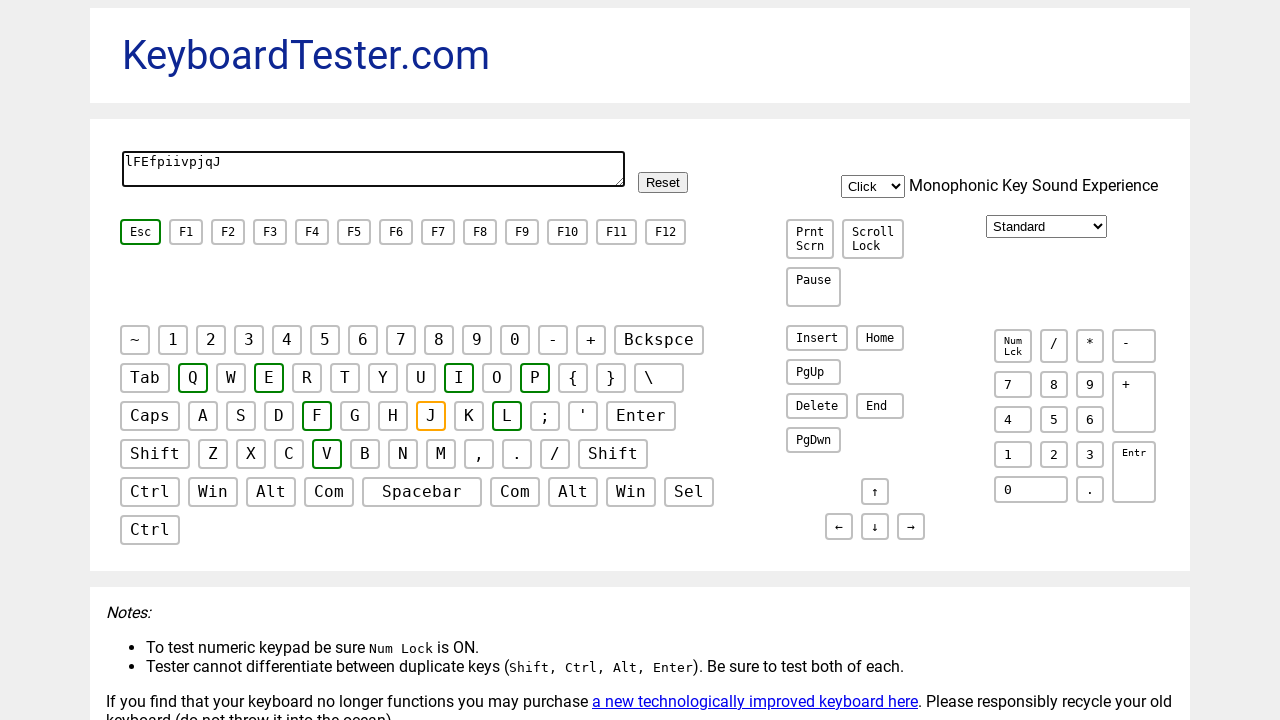

Typed random character 'g' into test area on #testarea
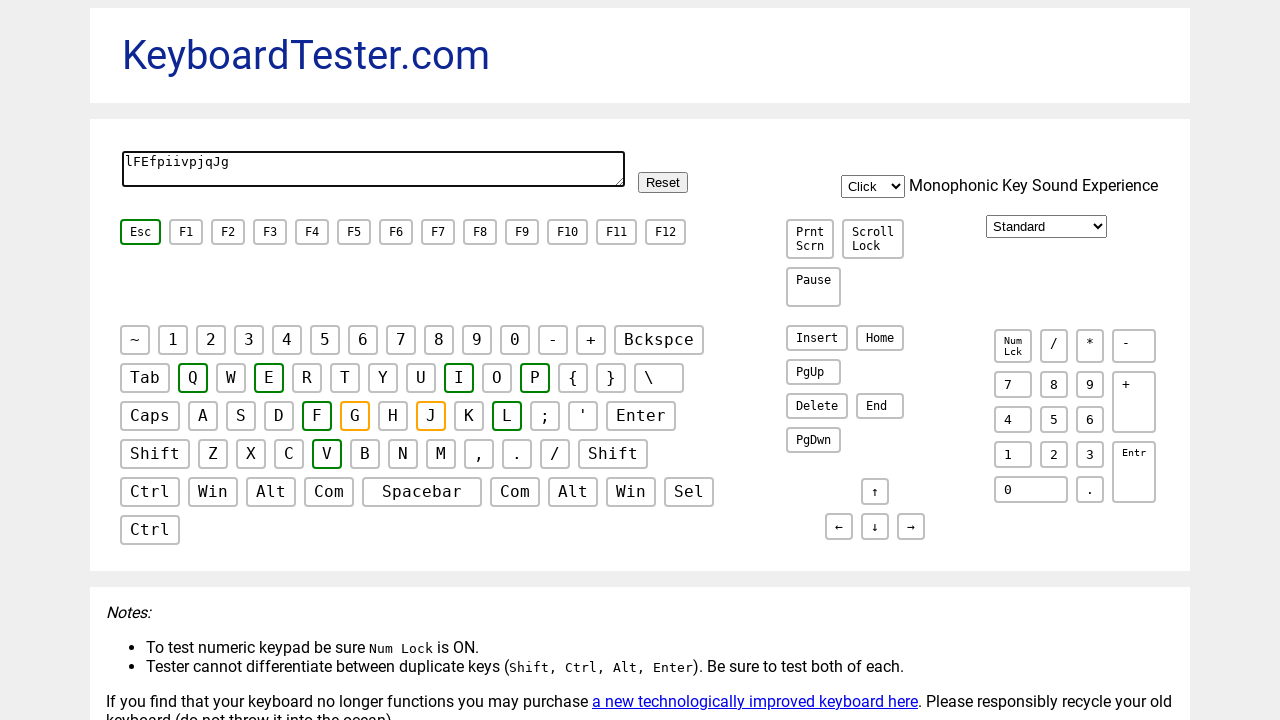

Typed random character 'j' into test area on #testarea
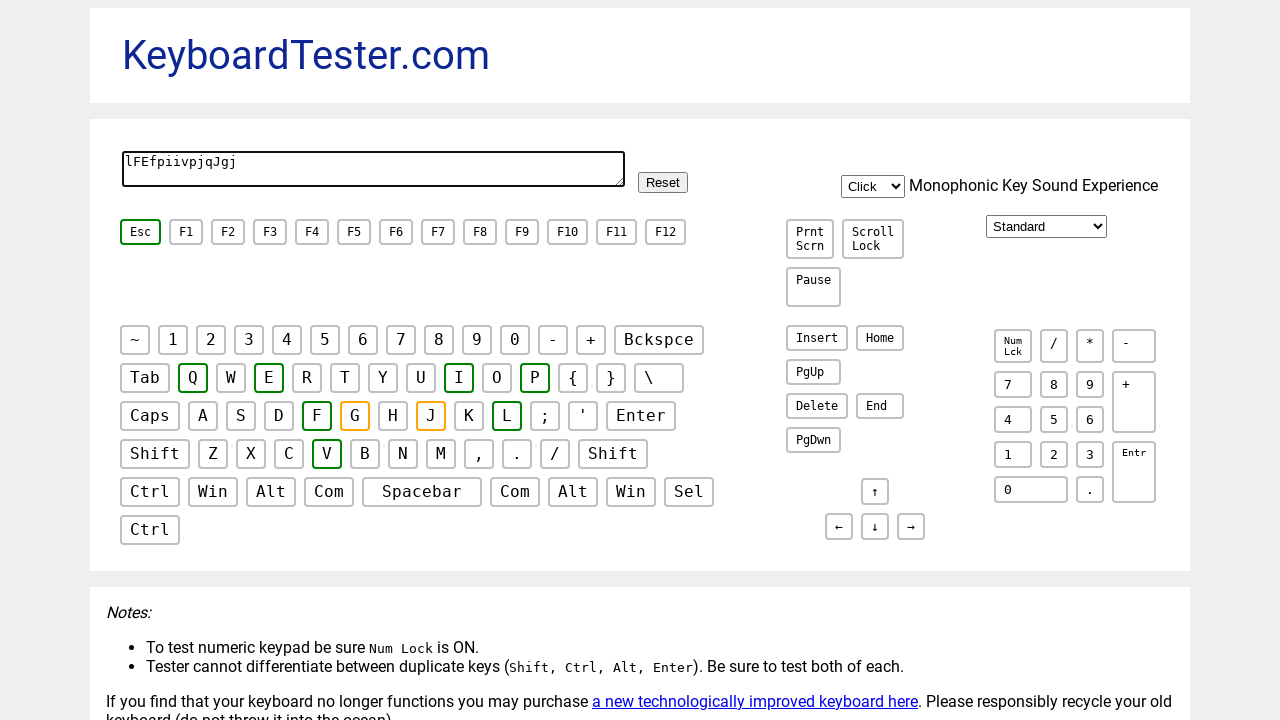

Typed random character 'K' into test area on #testarea
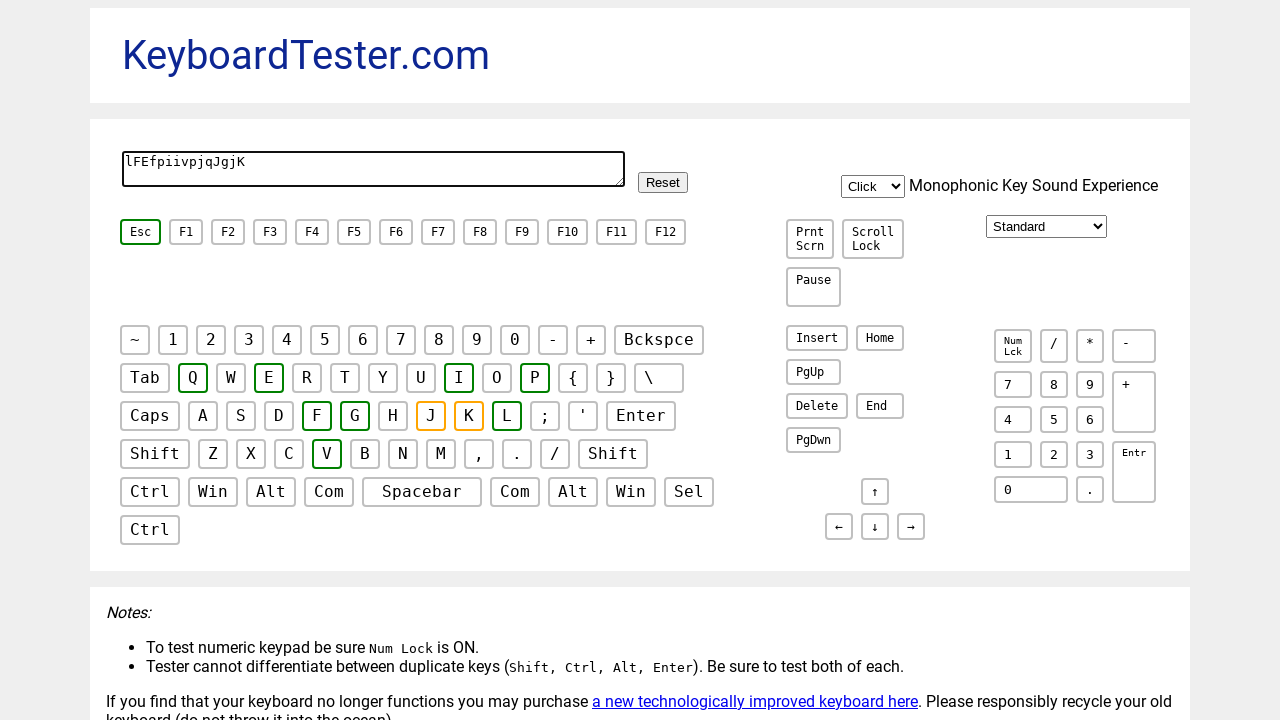

Typed random character 'j' into test area on #testarea
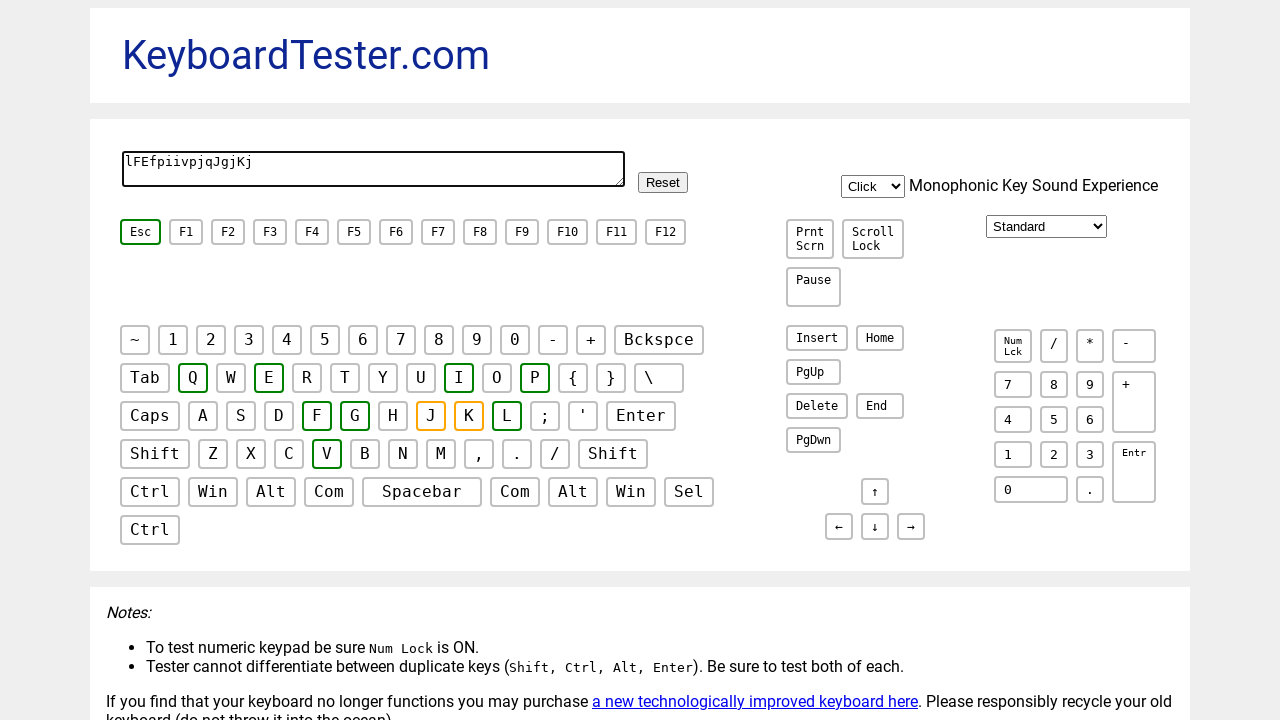

Typed random character 'C' into test area on #testarea
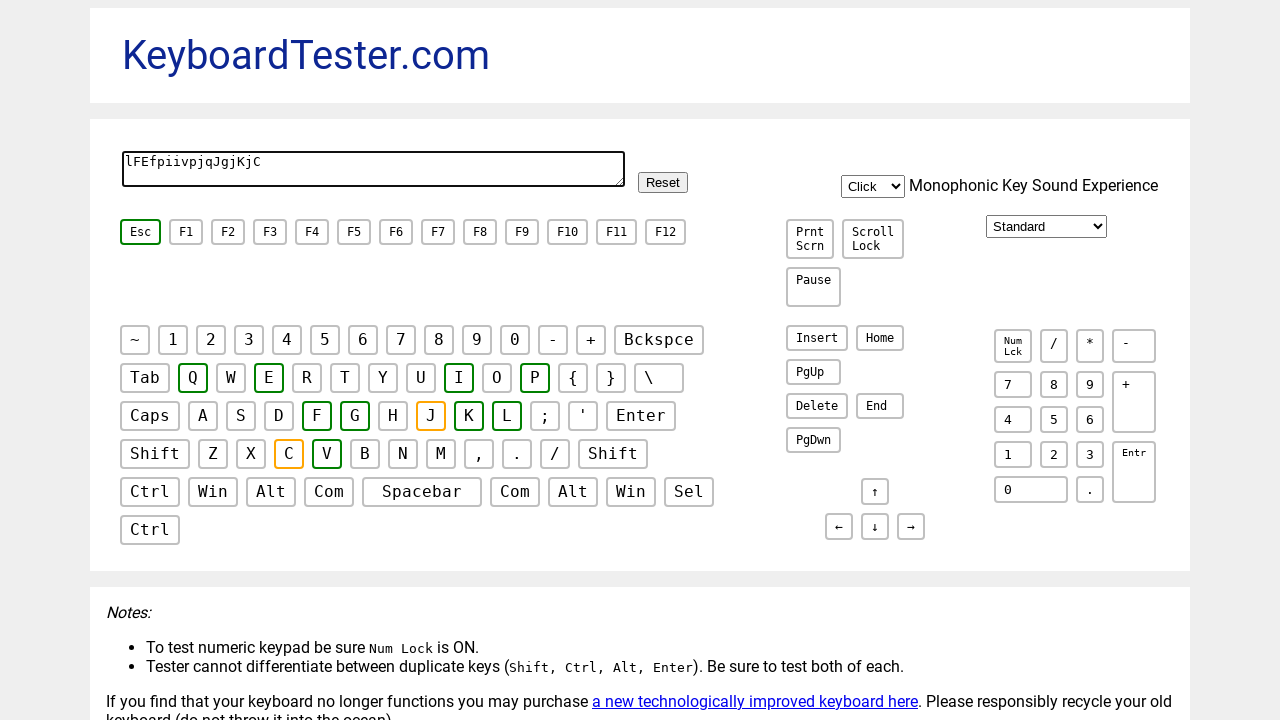

Typed random character 'g' into test area on #testarea
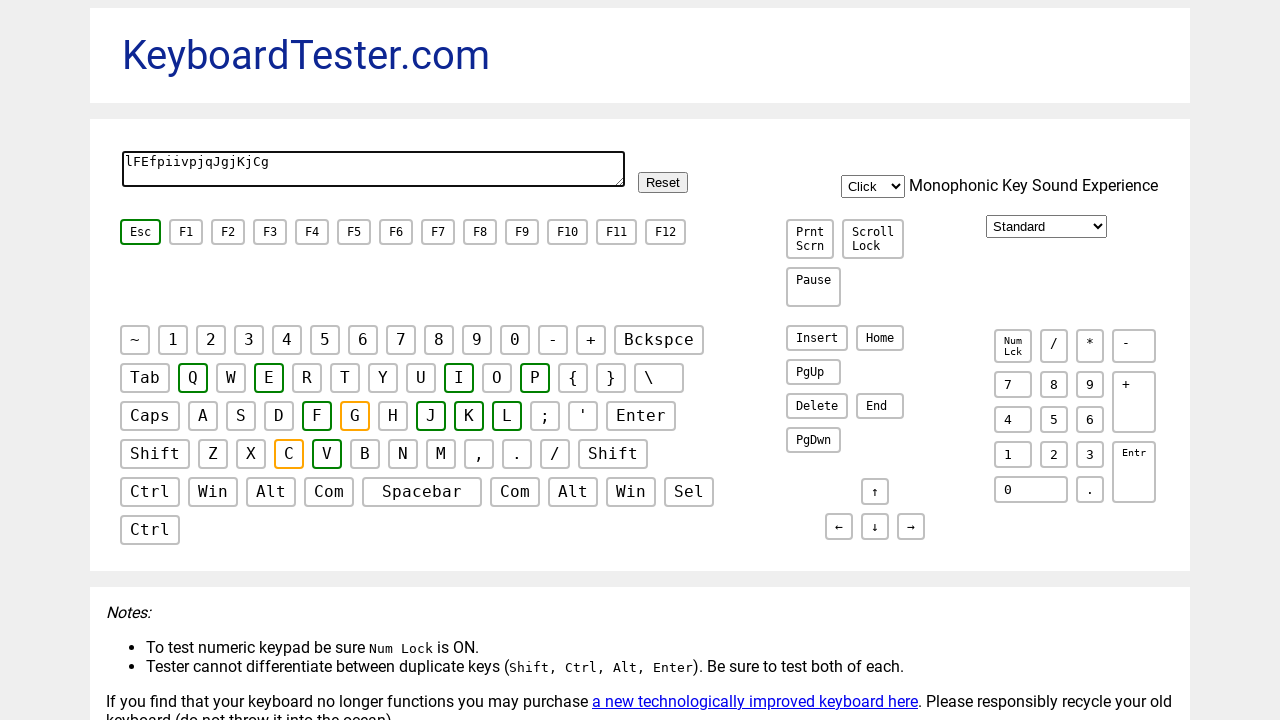

Typed random character 'I' into test area on #testarea
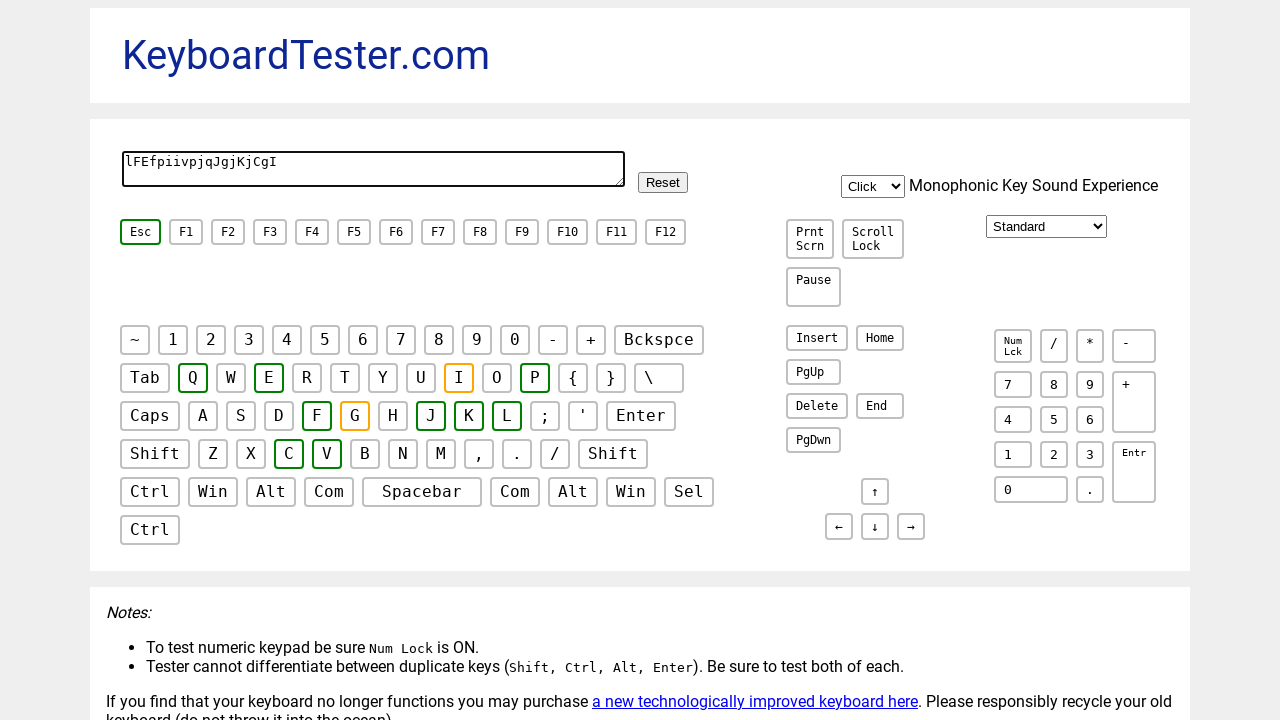

Typed random character 'E' into test area on #testarea
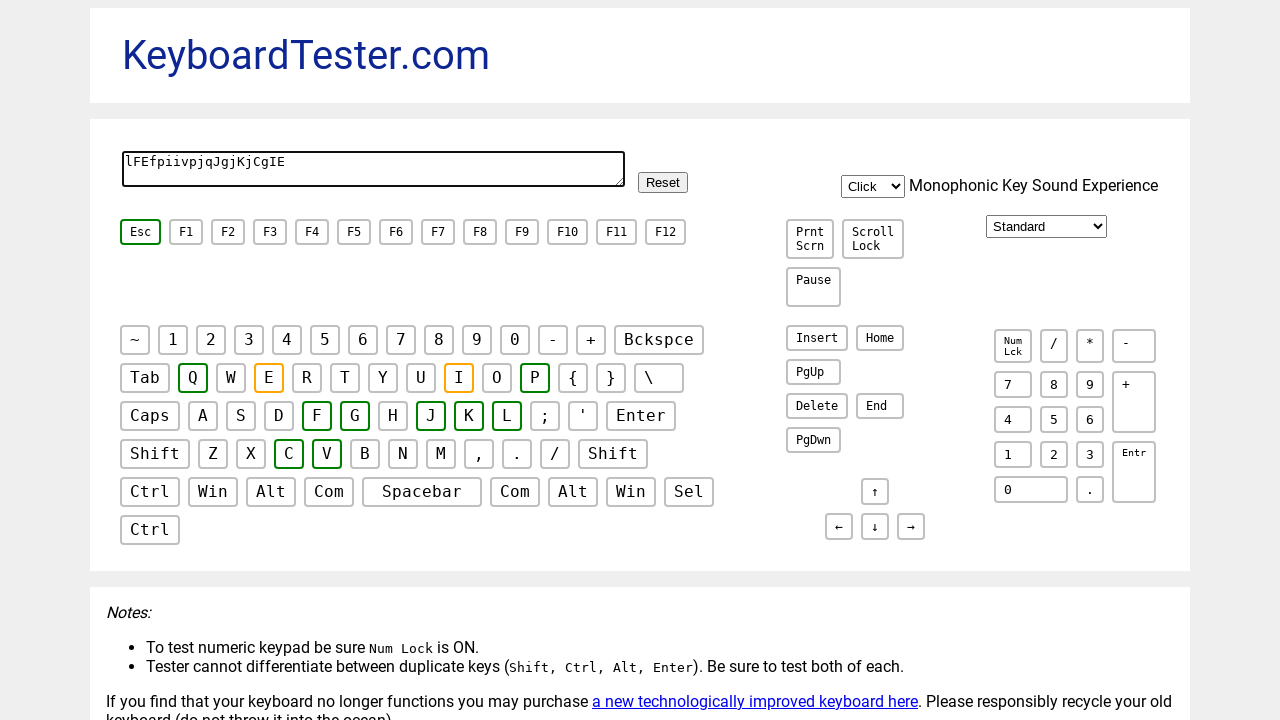

Typed random character 'G' into test area on #testarea
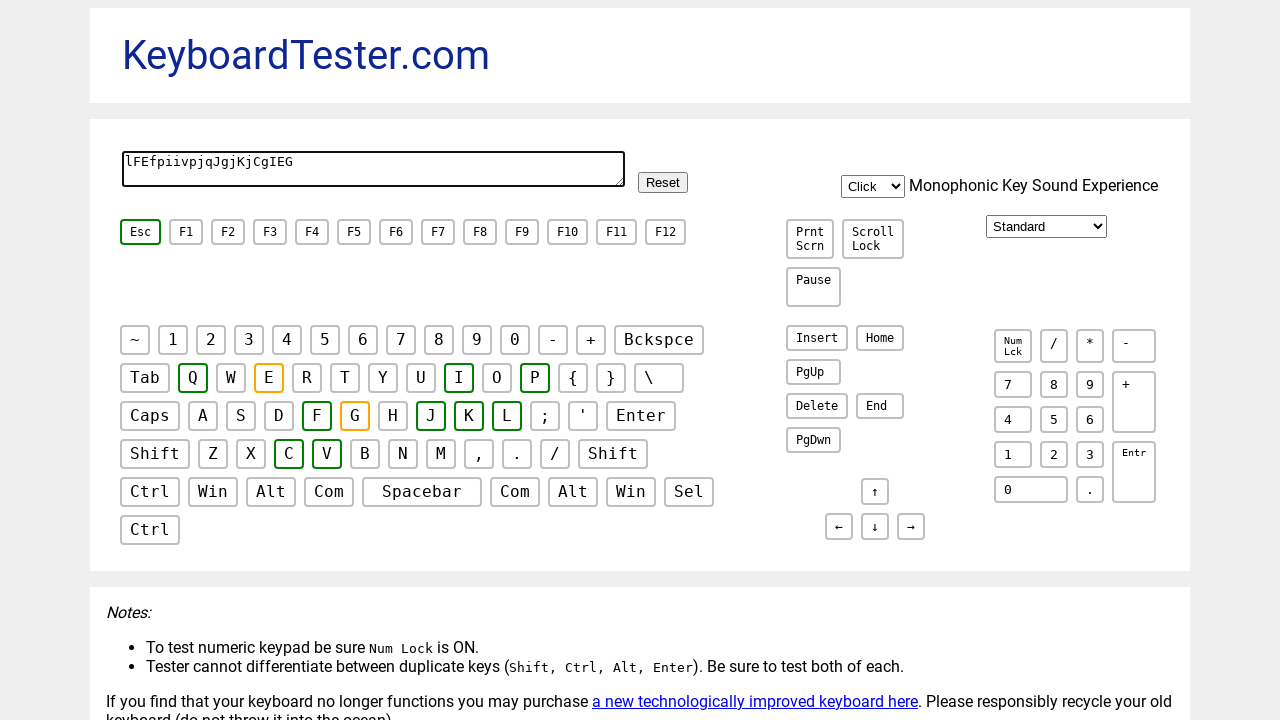

Typed random character 't' into test area on #testarea
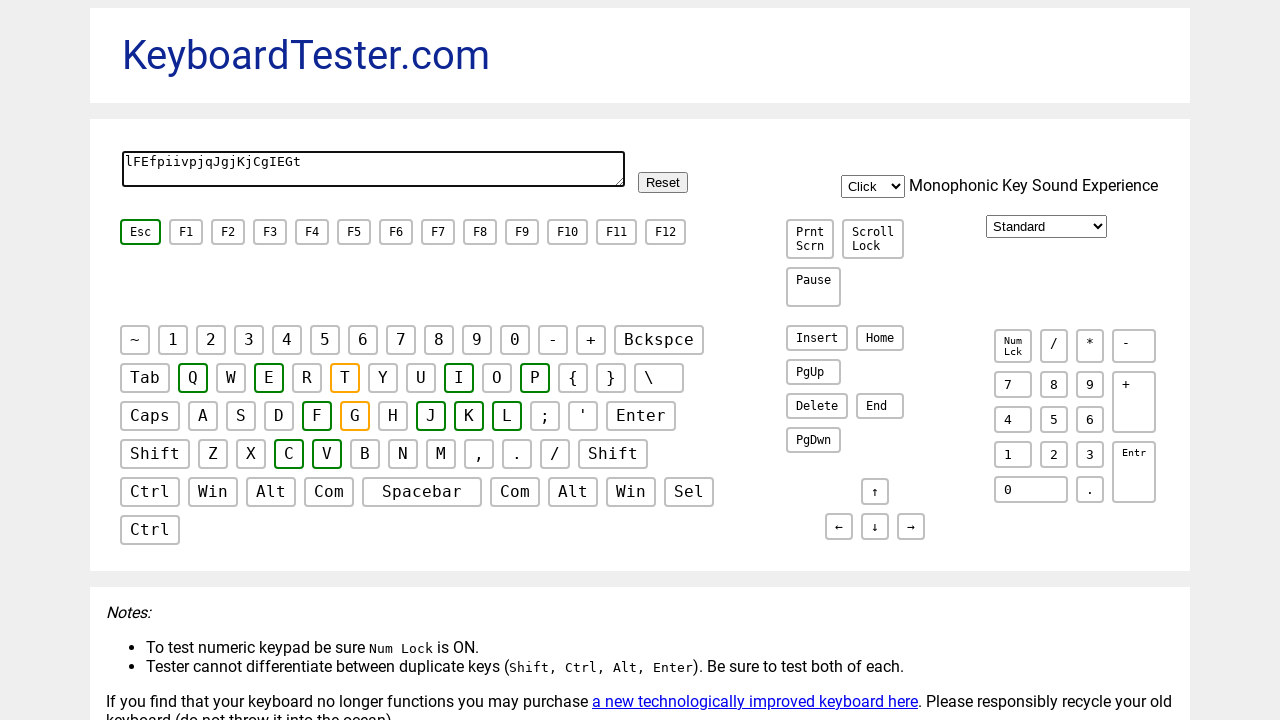

Typed random character 'b' into test area on #testarea
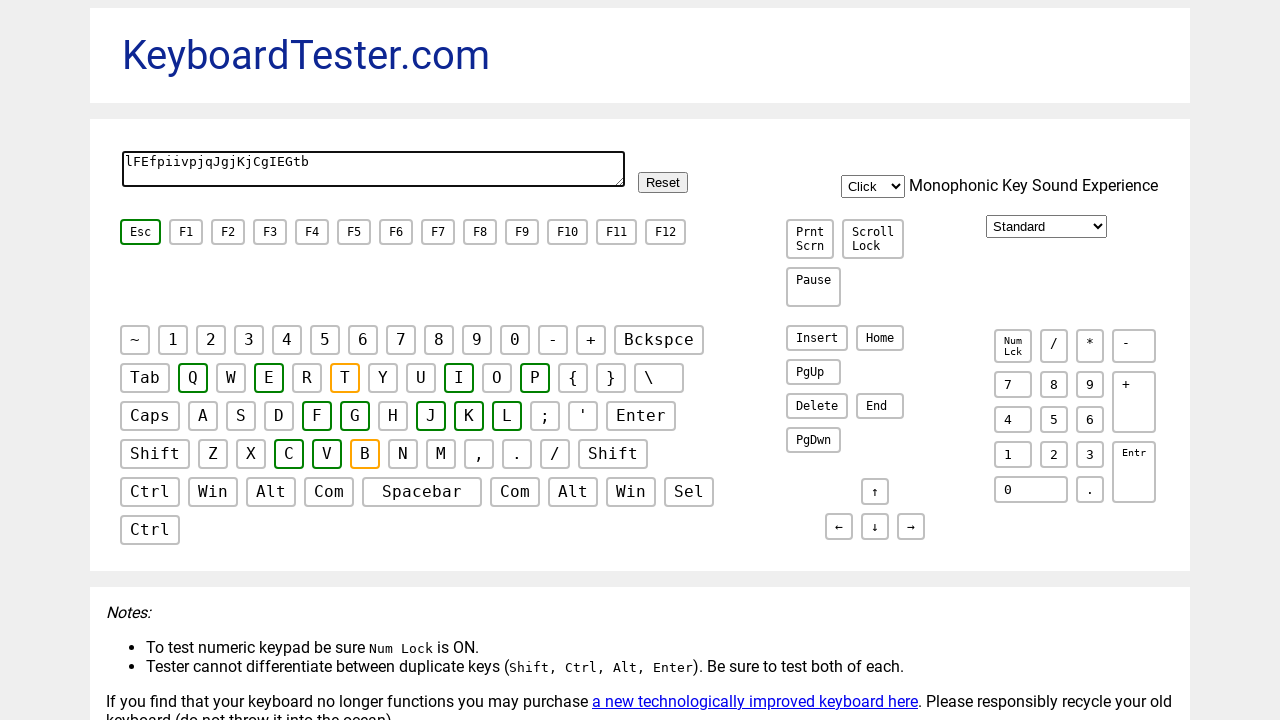

Typed random character 'R' into test area on #testarea
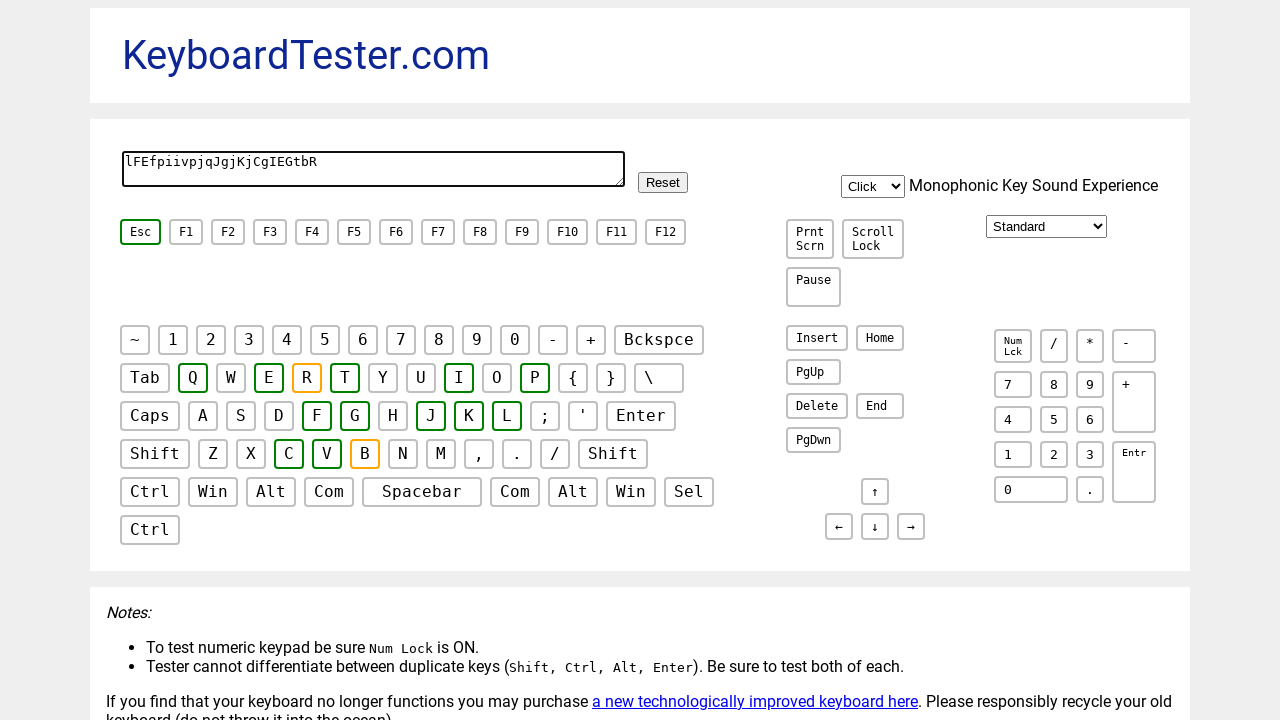

Typed random character 'h' into test area on #testarea
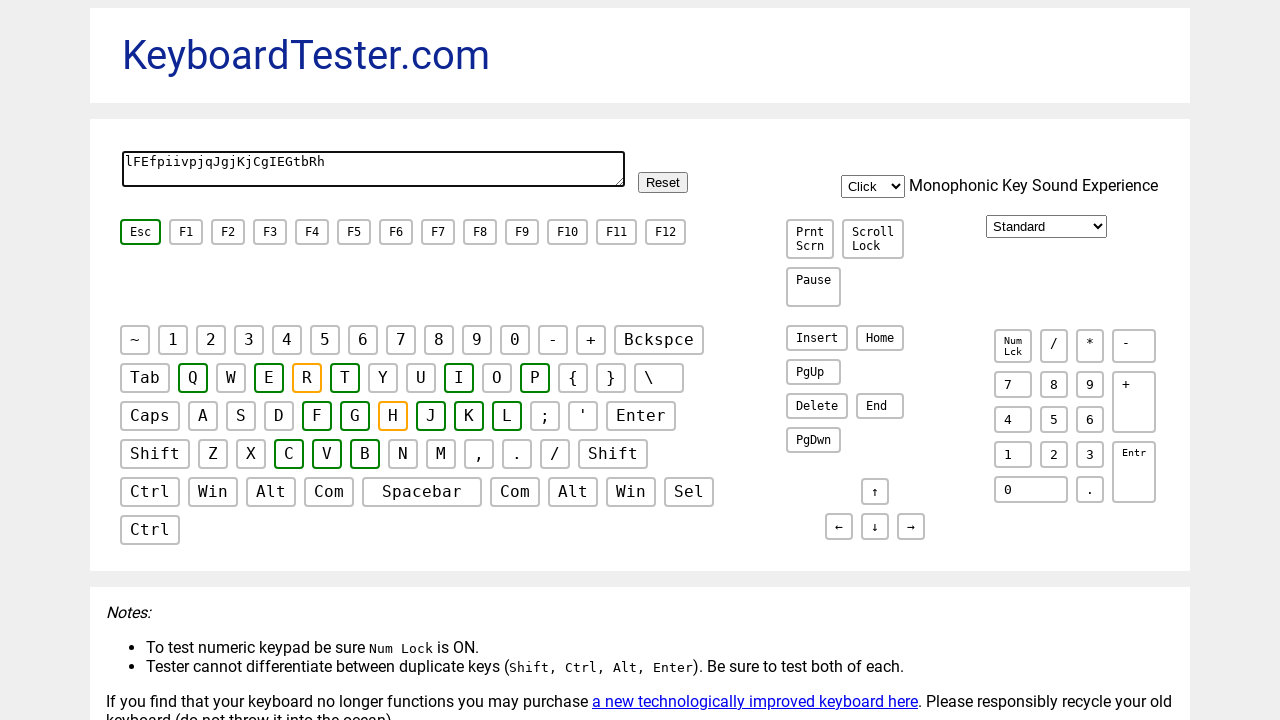

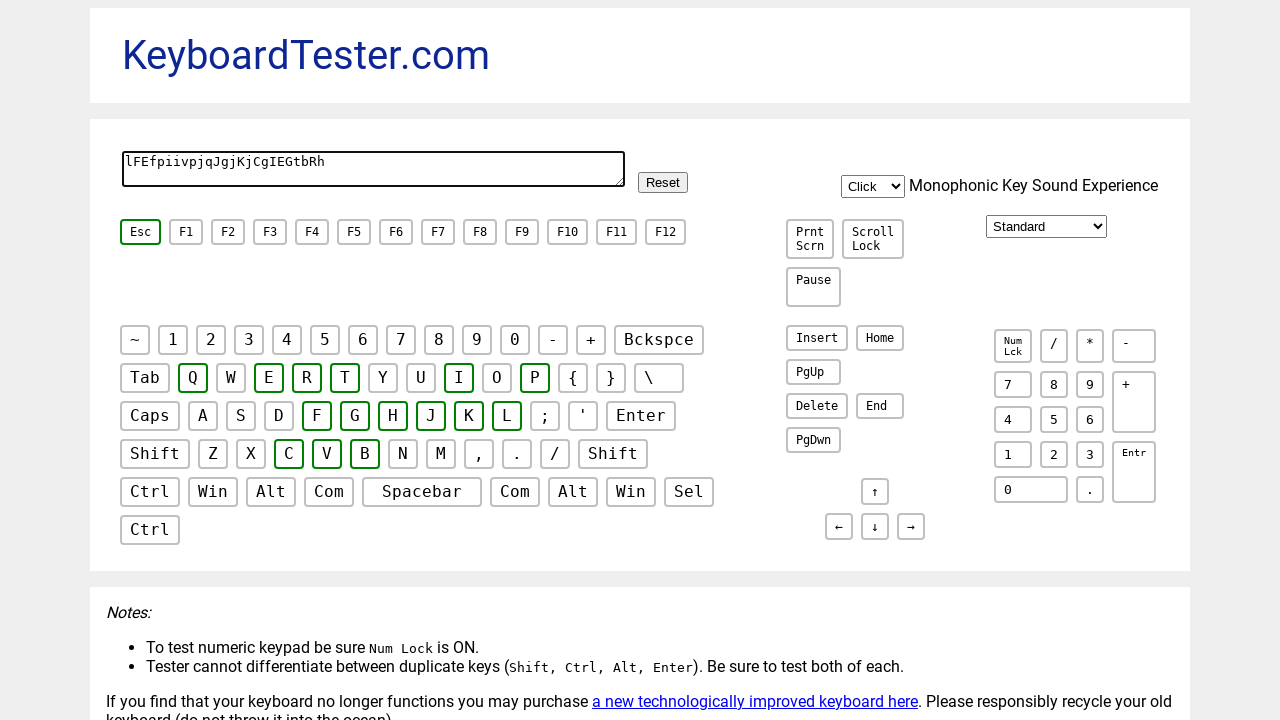